Tests injecting jQuery Growl library into a webpage and displaying various notification messages (default, error, notice, and warning) using JavaScript execution.

Starting URL: http://the-internet.herokuapp.com/

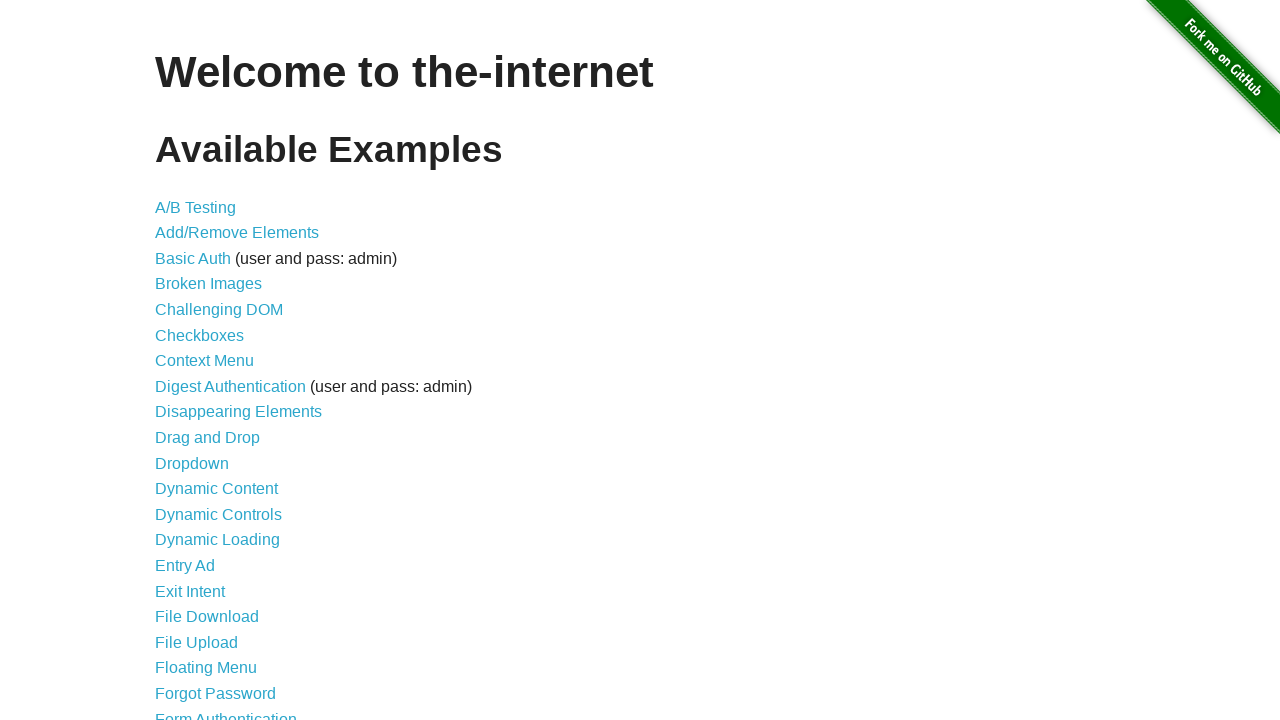

Injected jQuery library into the page
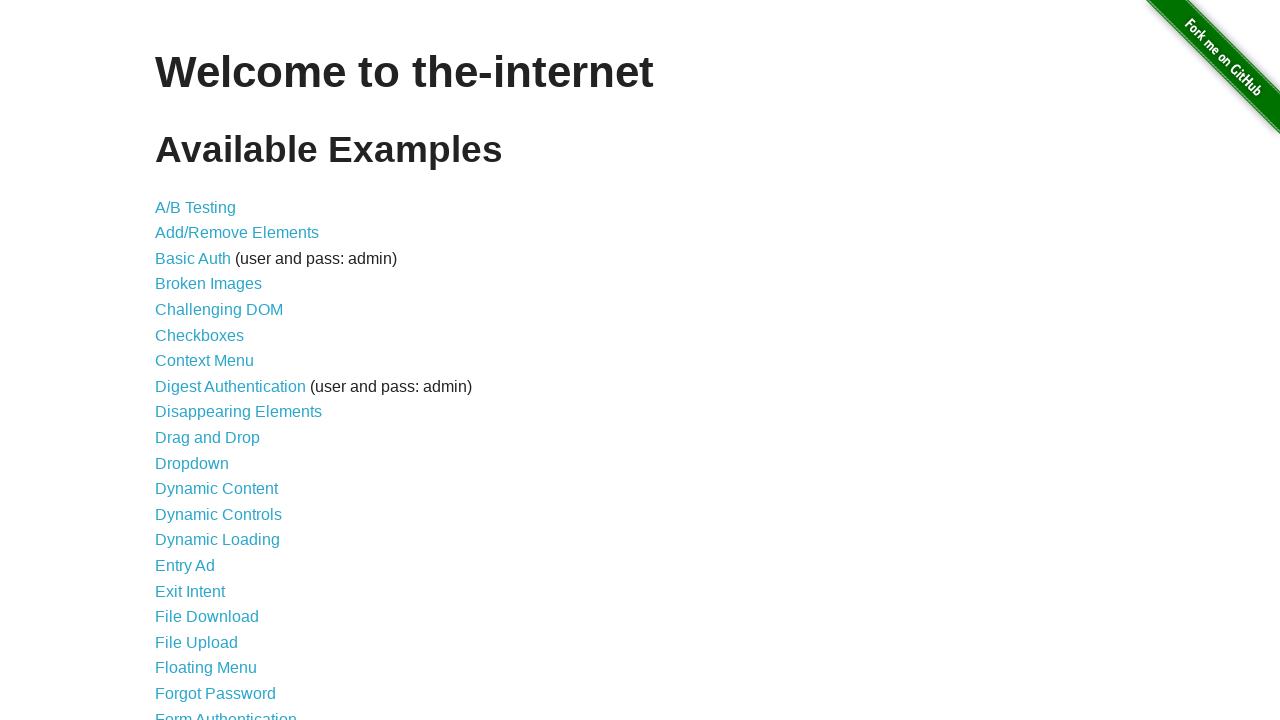

jQuery library loaded successfully
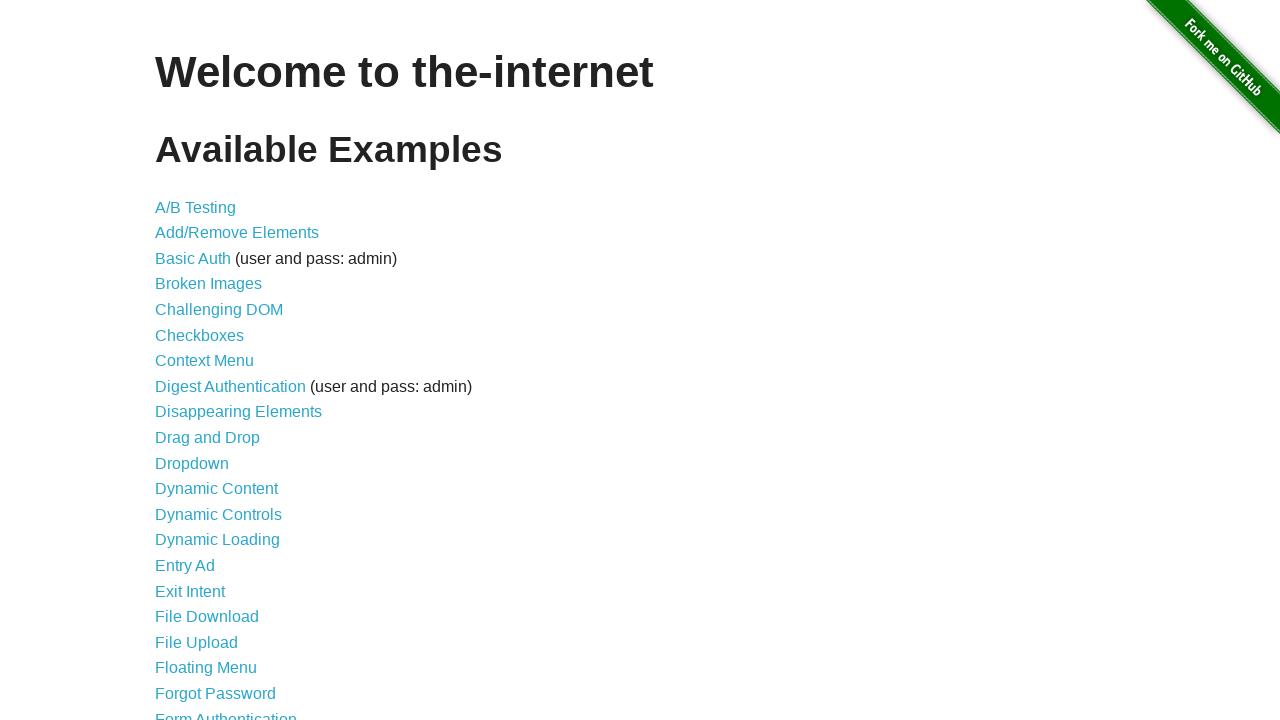

Loaded jquery-growl JavaScript library
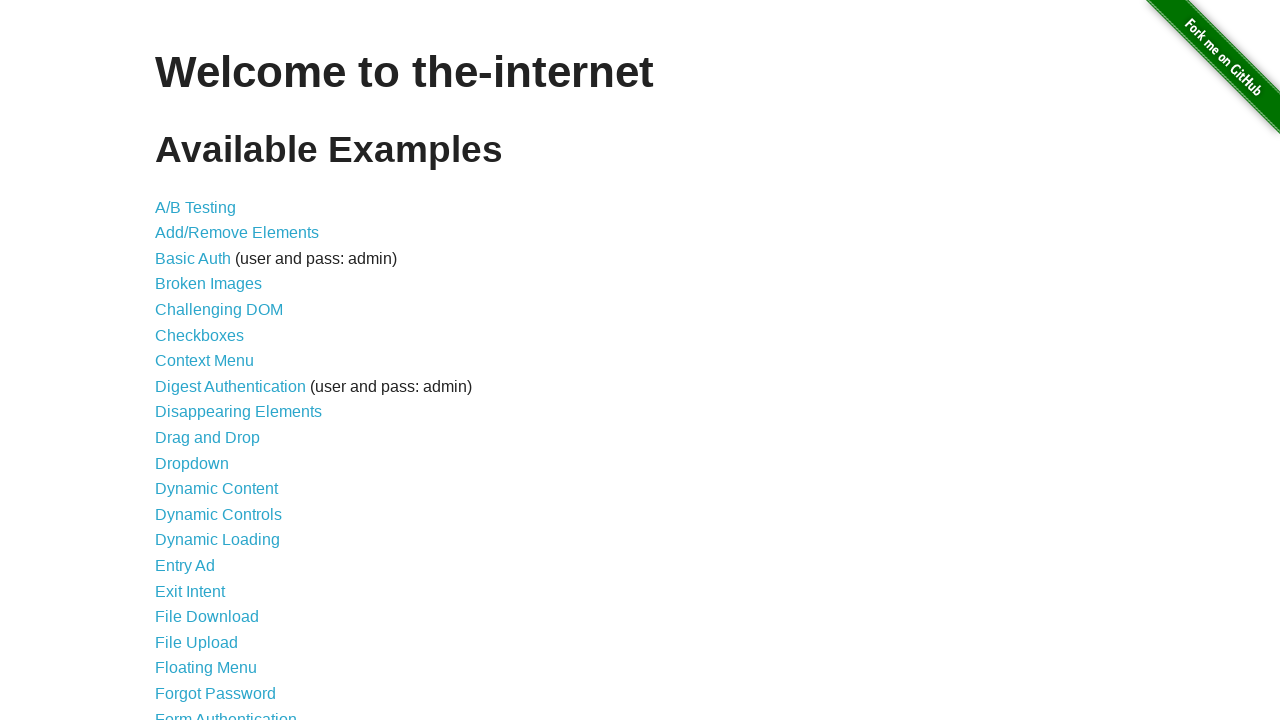

Loaded jquery-growl CSS stylesheet
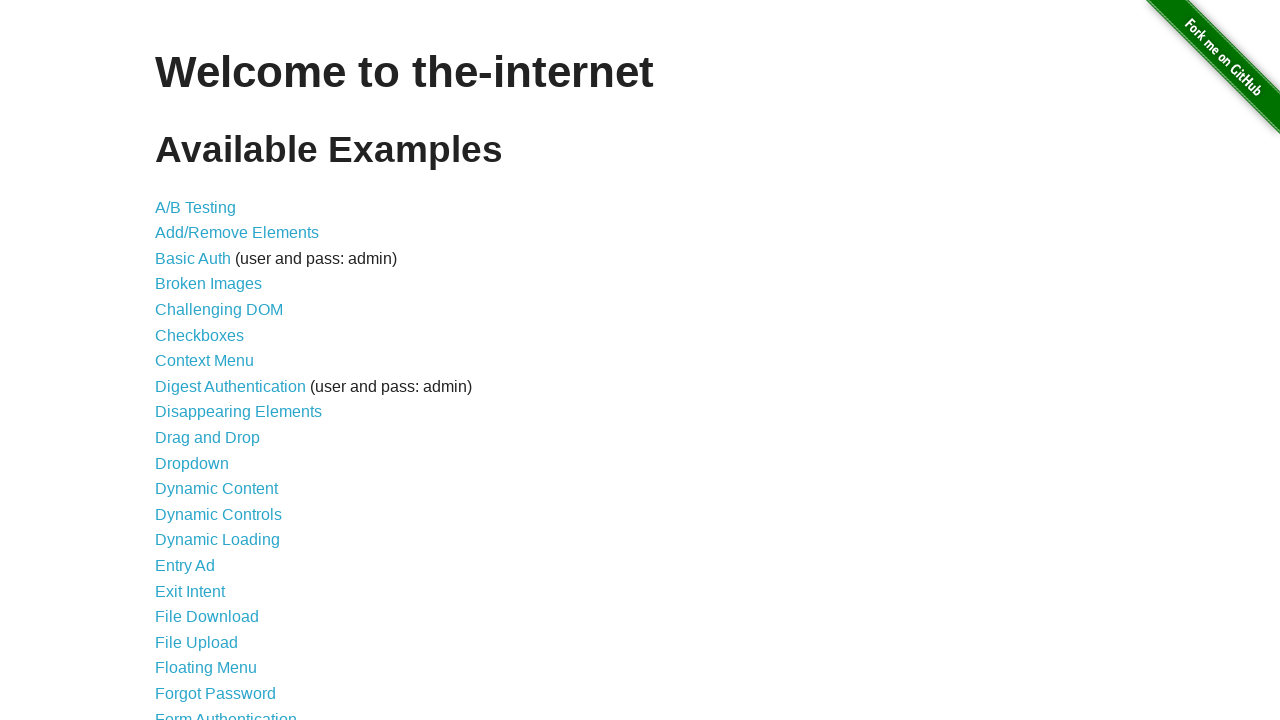

jQuery Growl library is ready to use
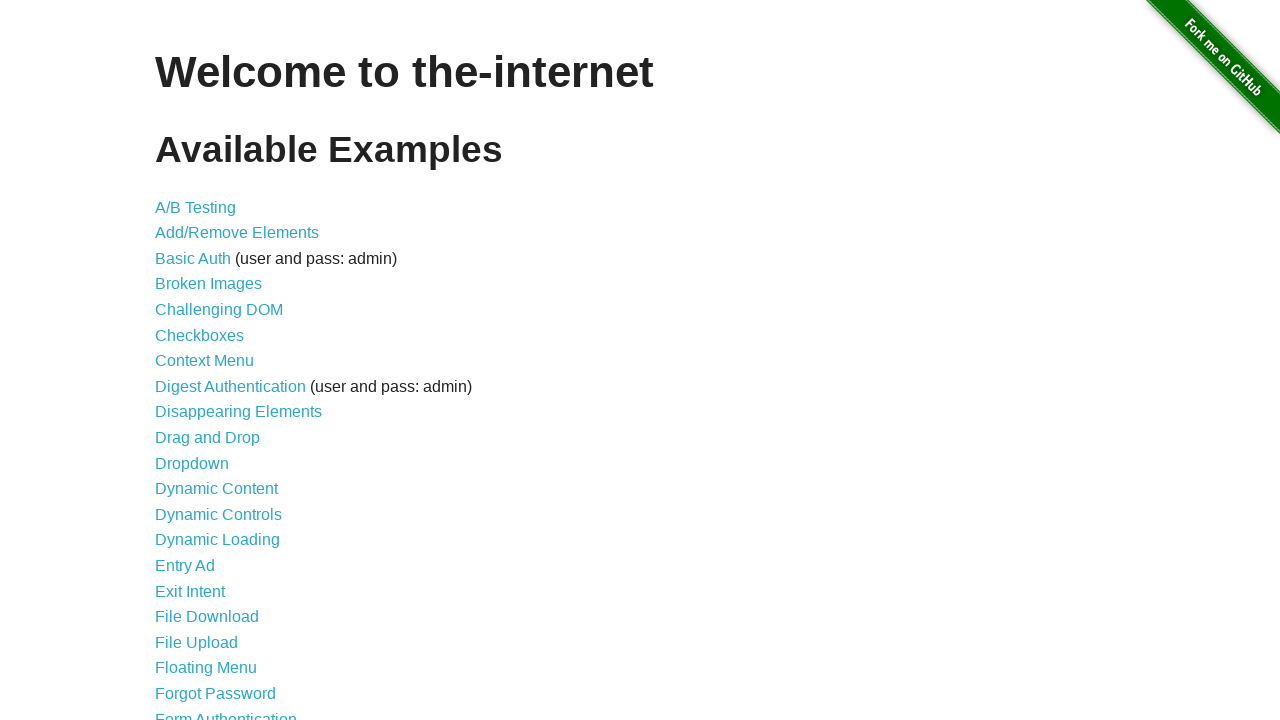

Displayed default jQuery Growl notification (GET /)
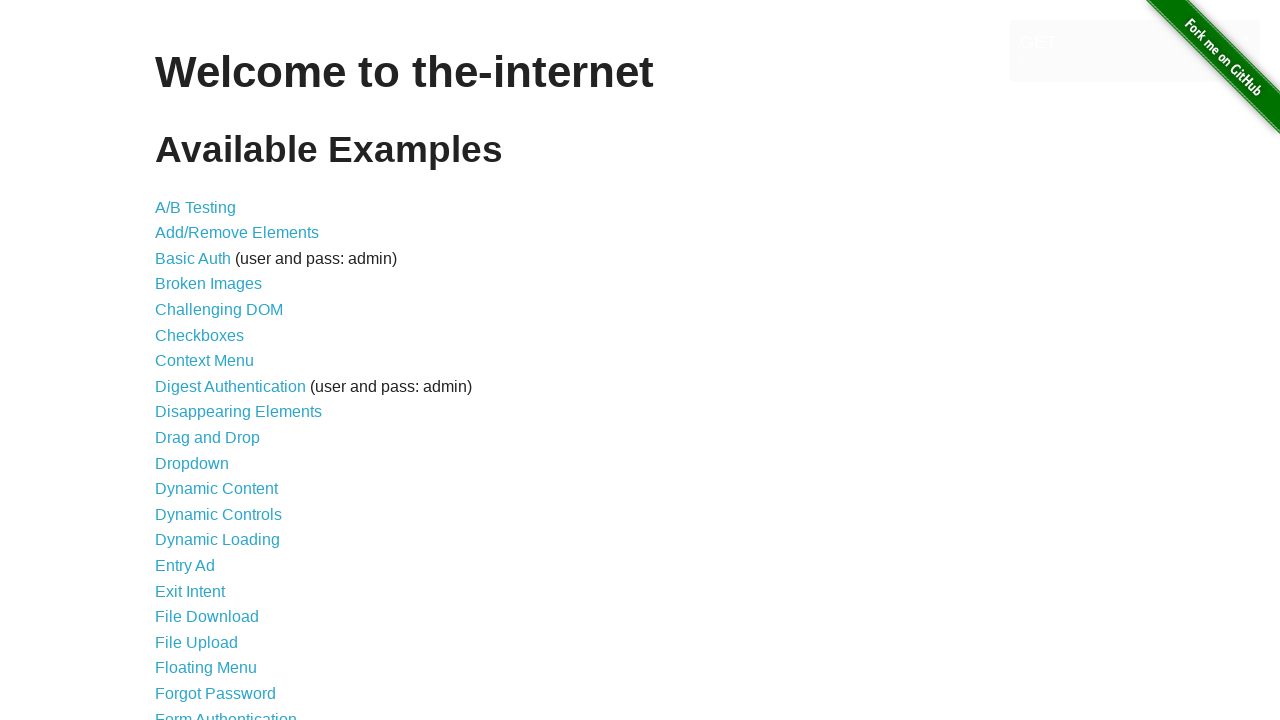

Displayed error jQuery Growl notification
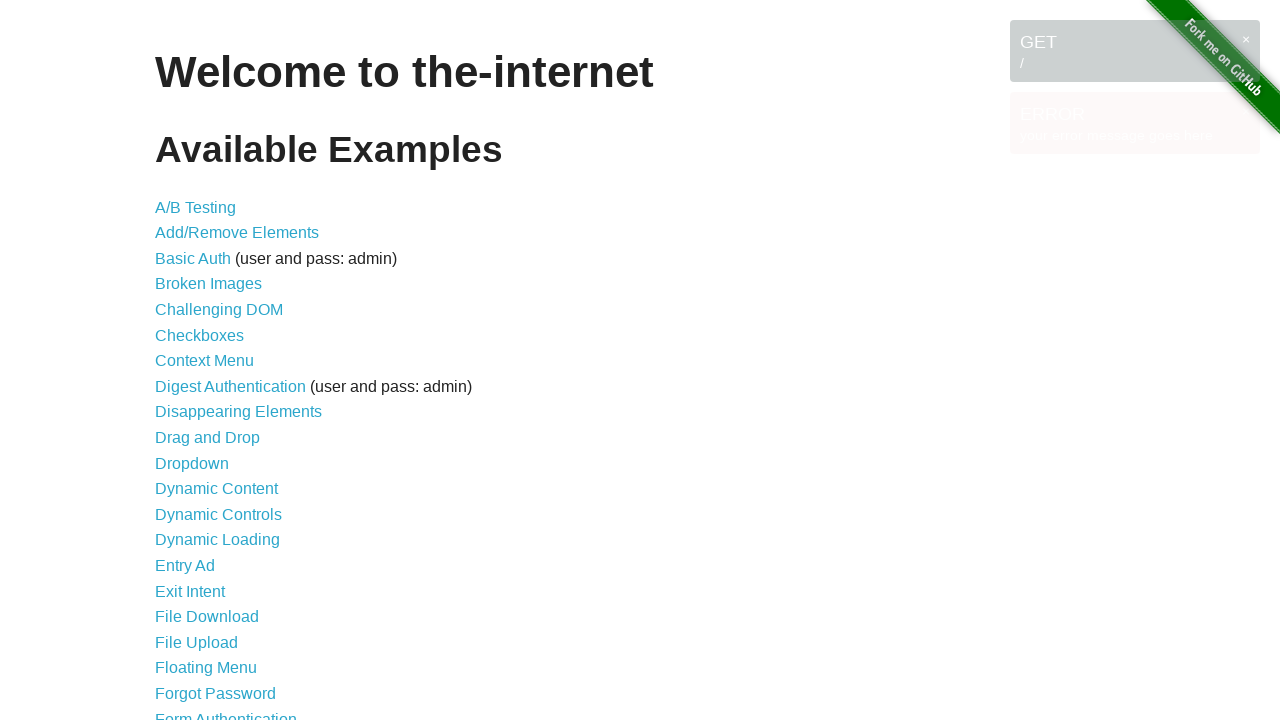

Displayed notice jQuery Growl notification
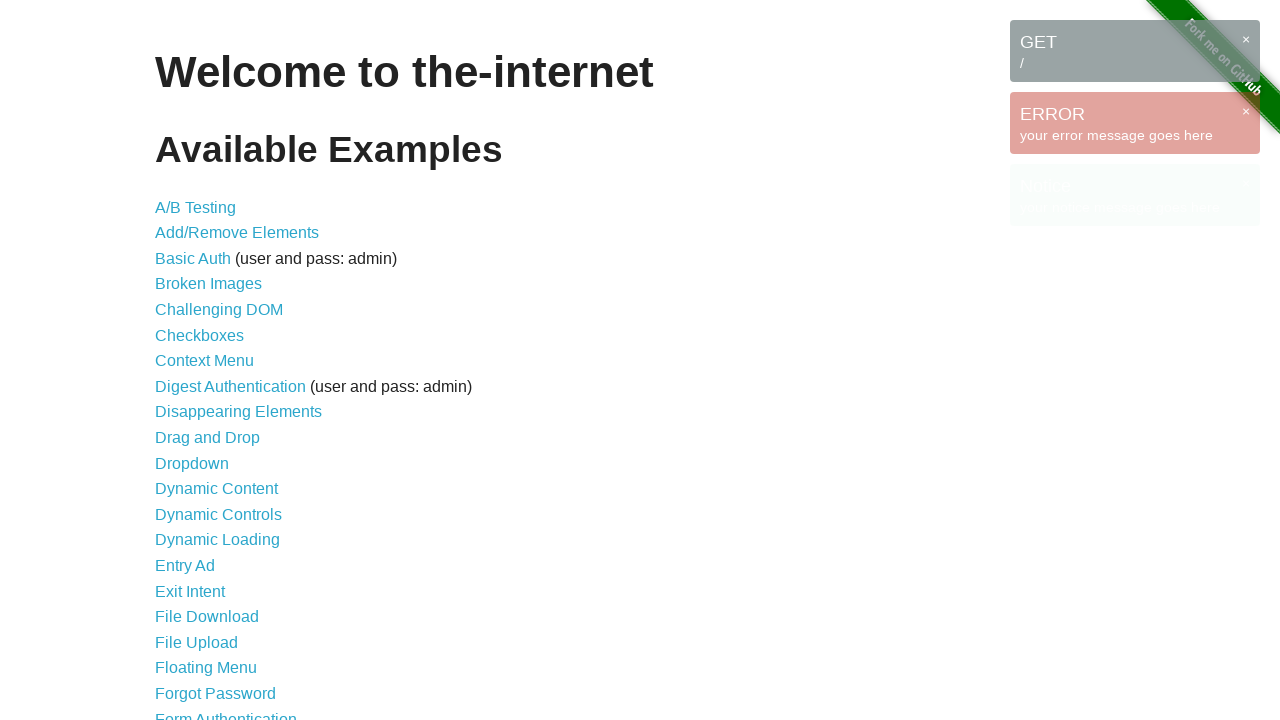

Displayed warning jQuery Growl notification
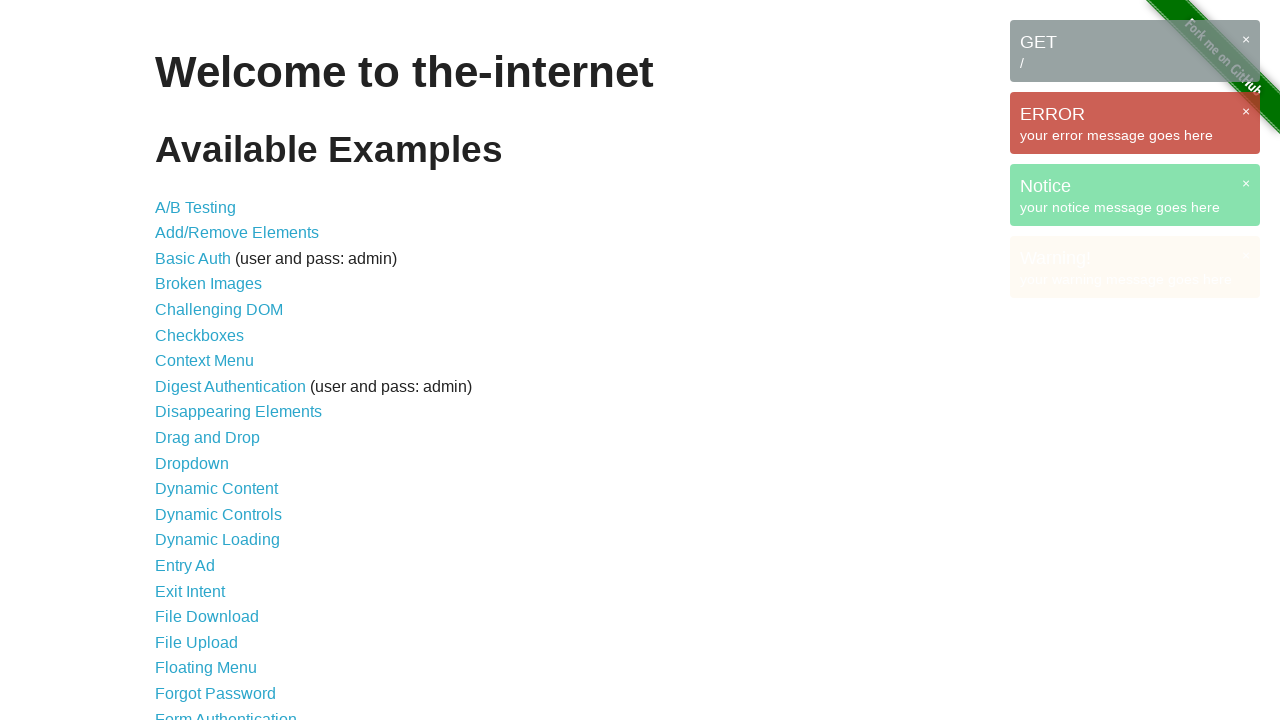

Waited 3 seconds to view all notifications
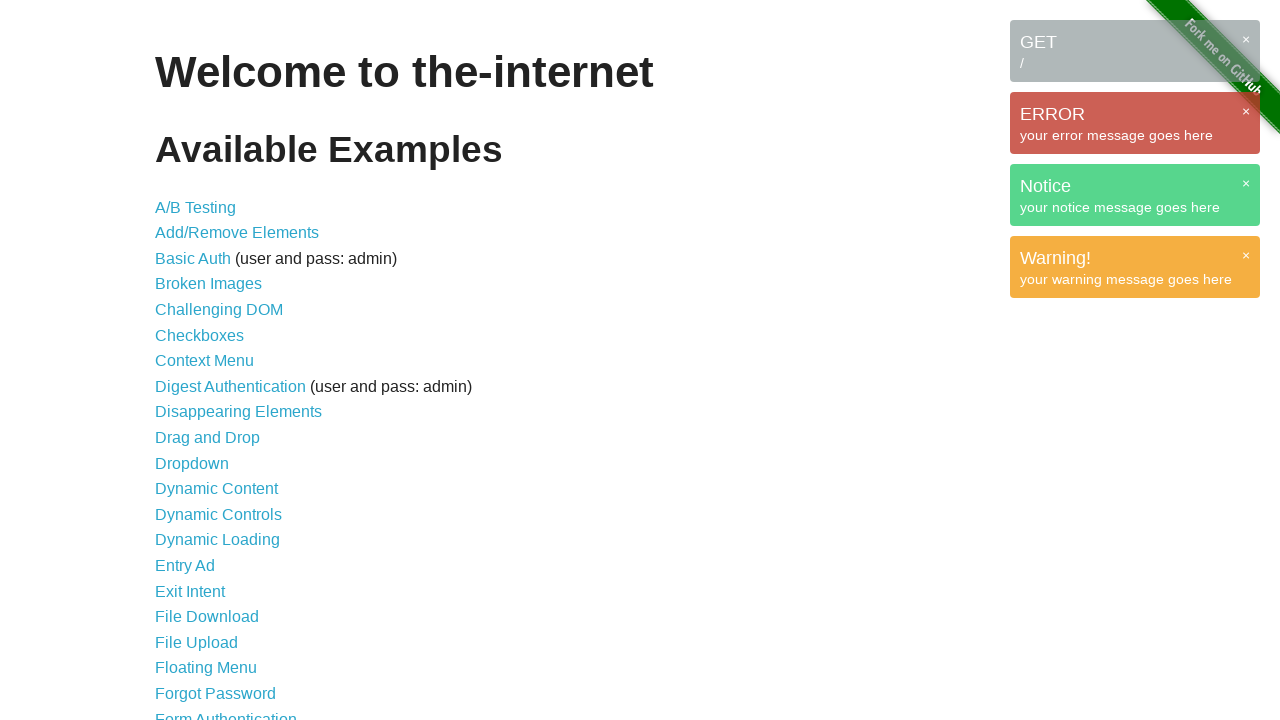

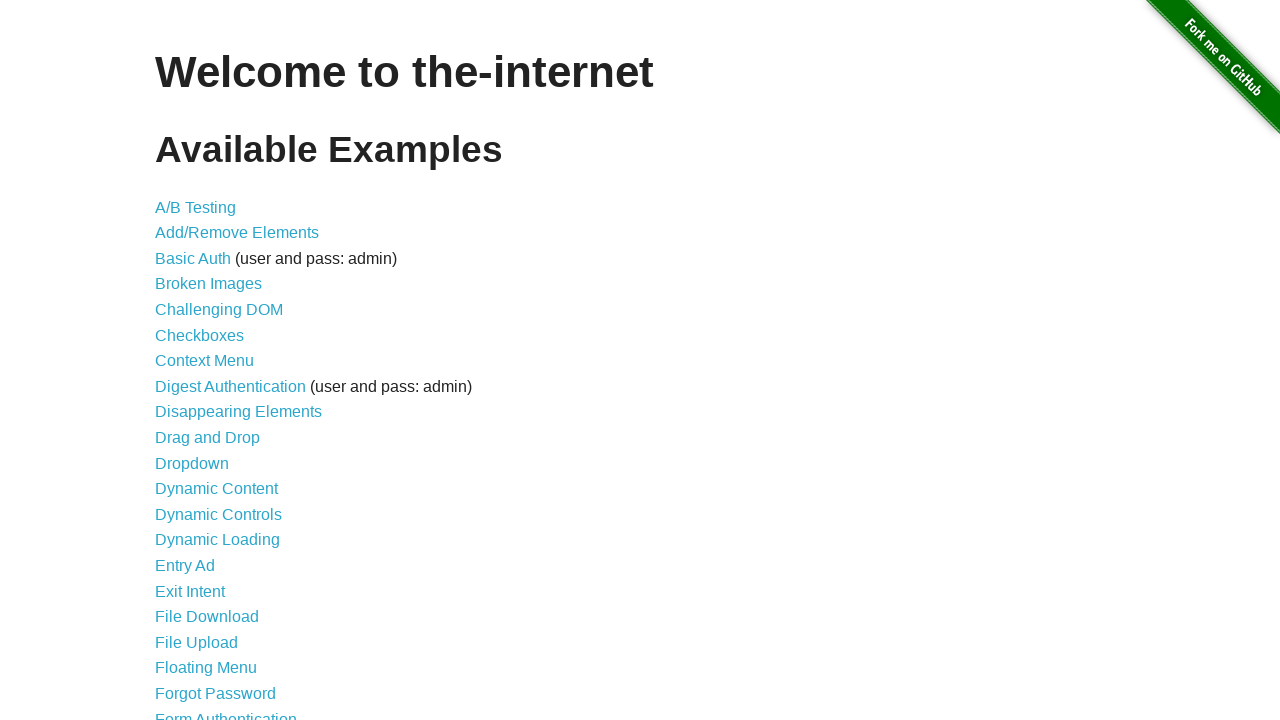